Tests filling in first name and last name fields using JavaScript to set attribute values directly

Starting URL: https://selectorshub.com/xpath-practice-page/

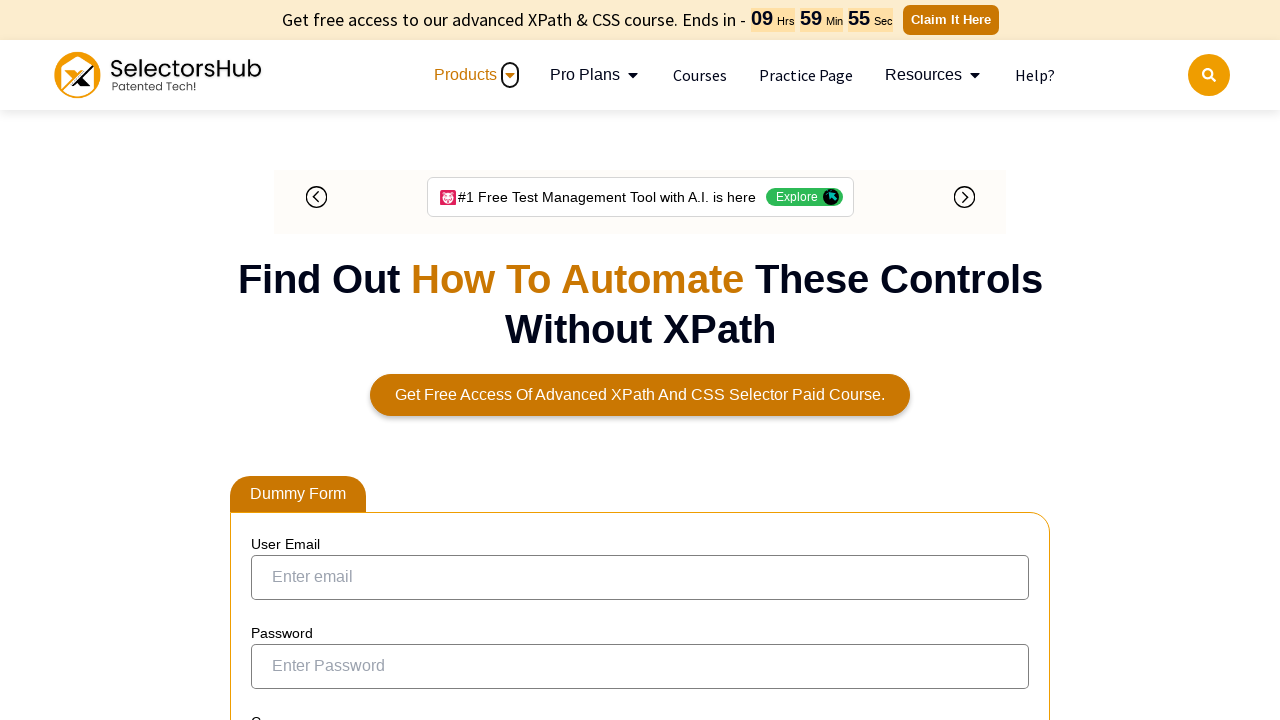

Located first name input field
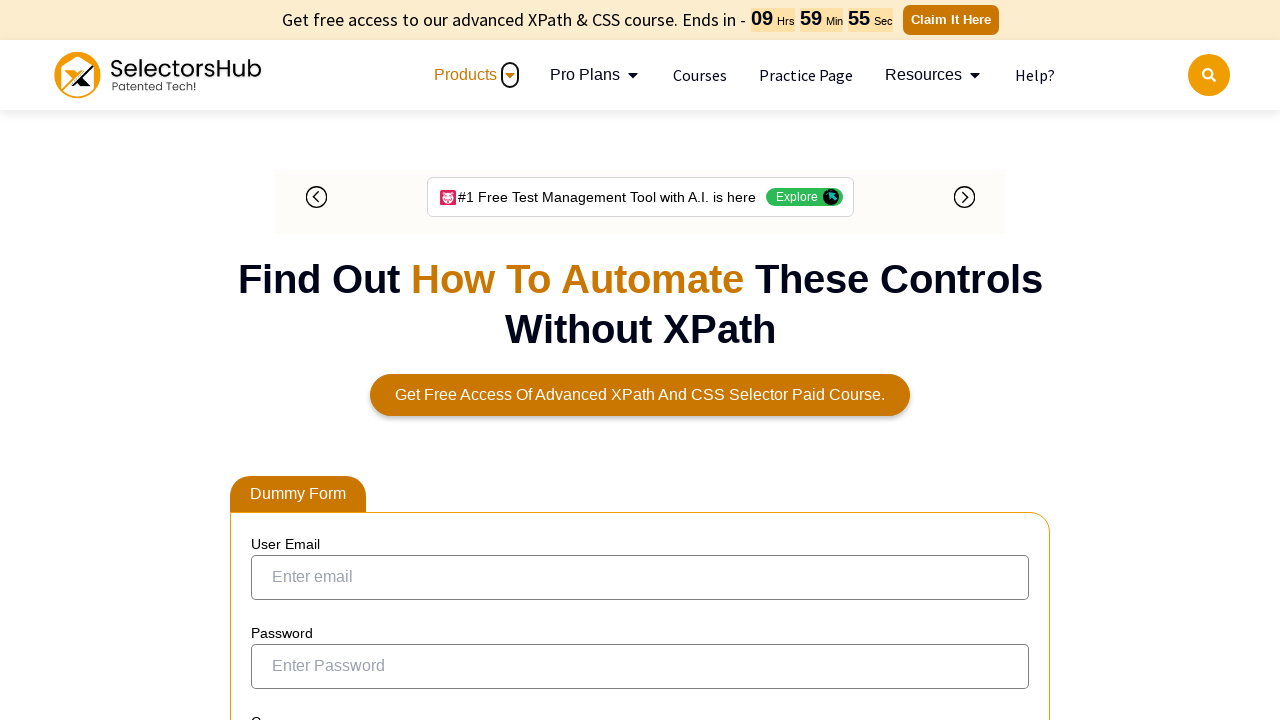

Located last name input field
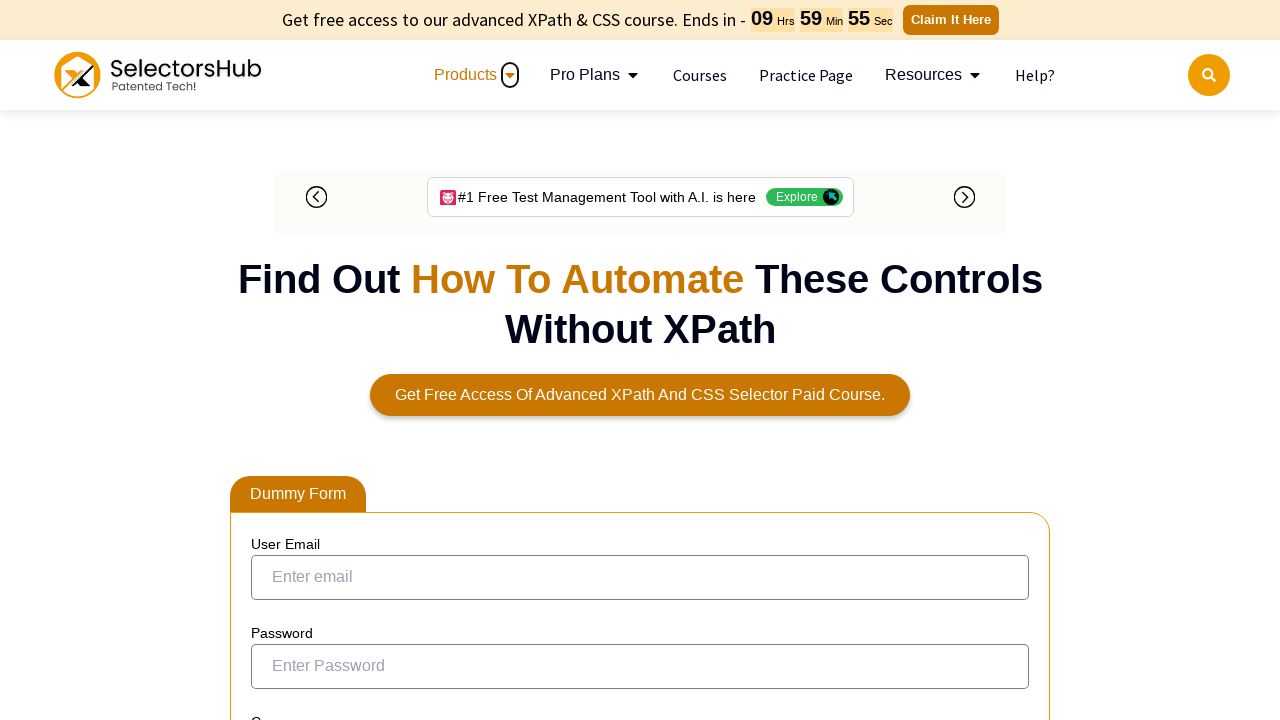

Set first name to 'John' using JavaScript setAttribute
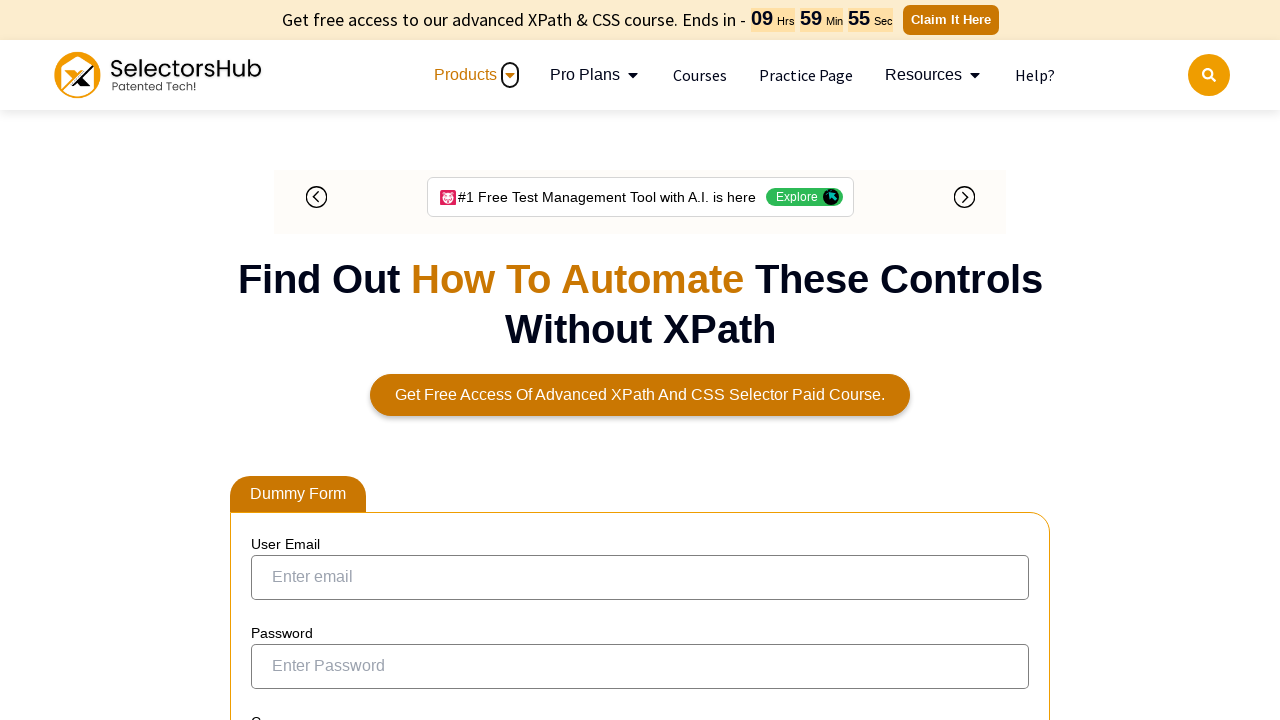

Set last name to 'Smith' using JavaScript setAttribute
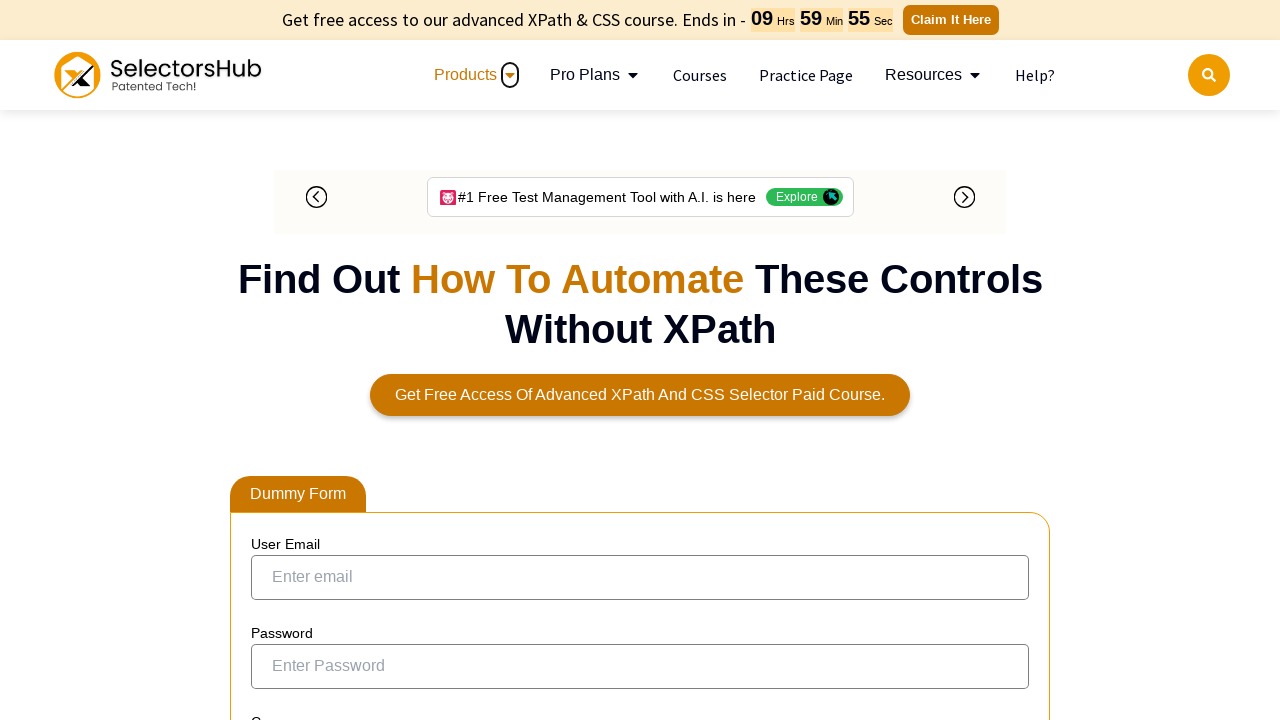

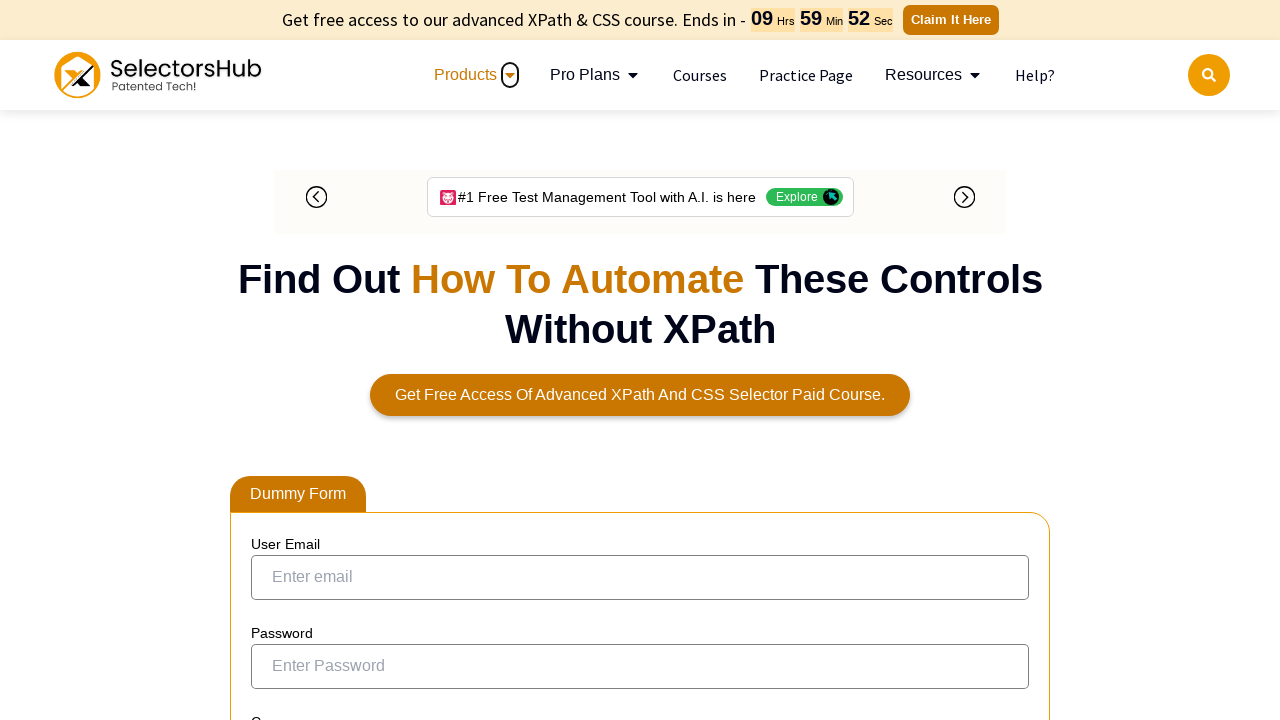